Tests dynamic loading by clicking Start button and waiting for Hello World text to appear

Starting URL: https://the-internet.herokuapp.com/dynamic_loading/1

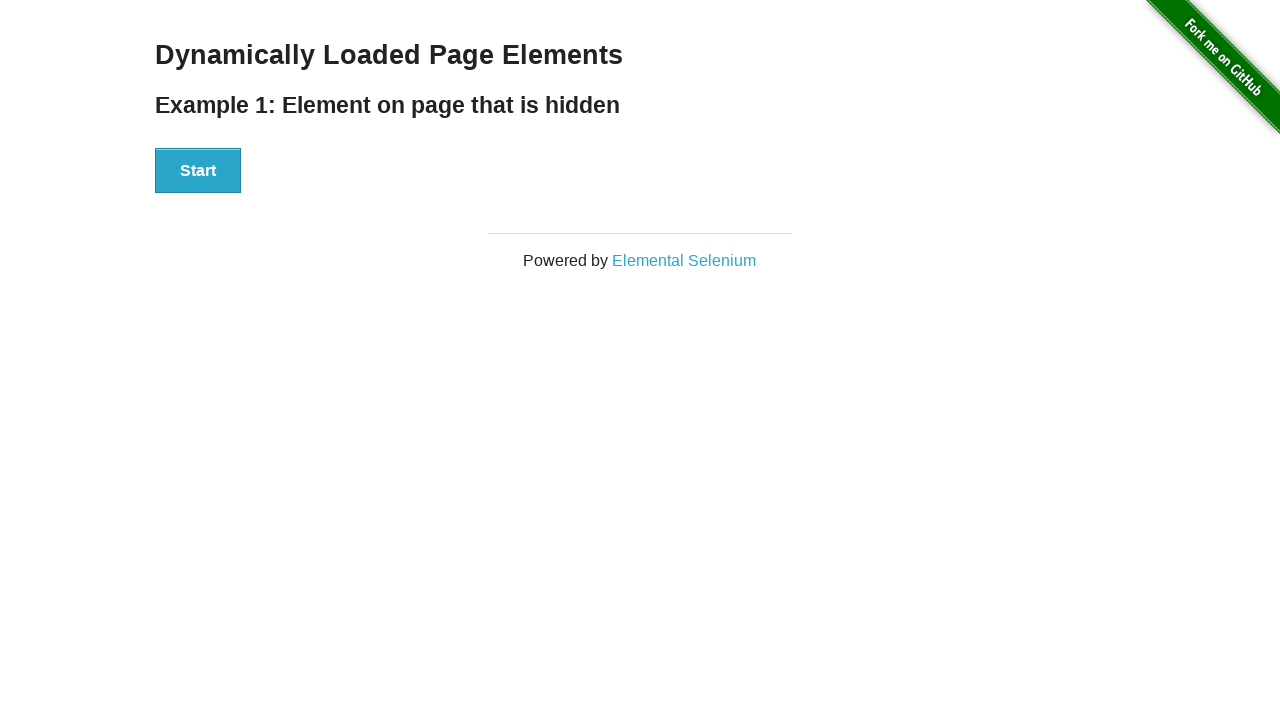

Clicked Start button to initiate dynamic loading at (198, 171) on xpath=//*[text()='Start']
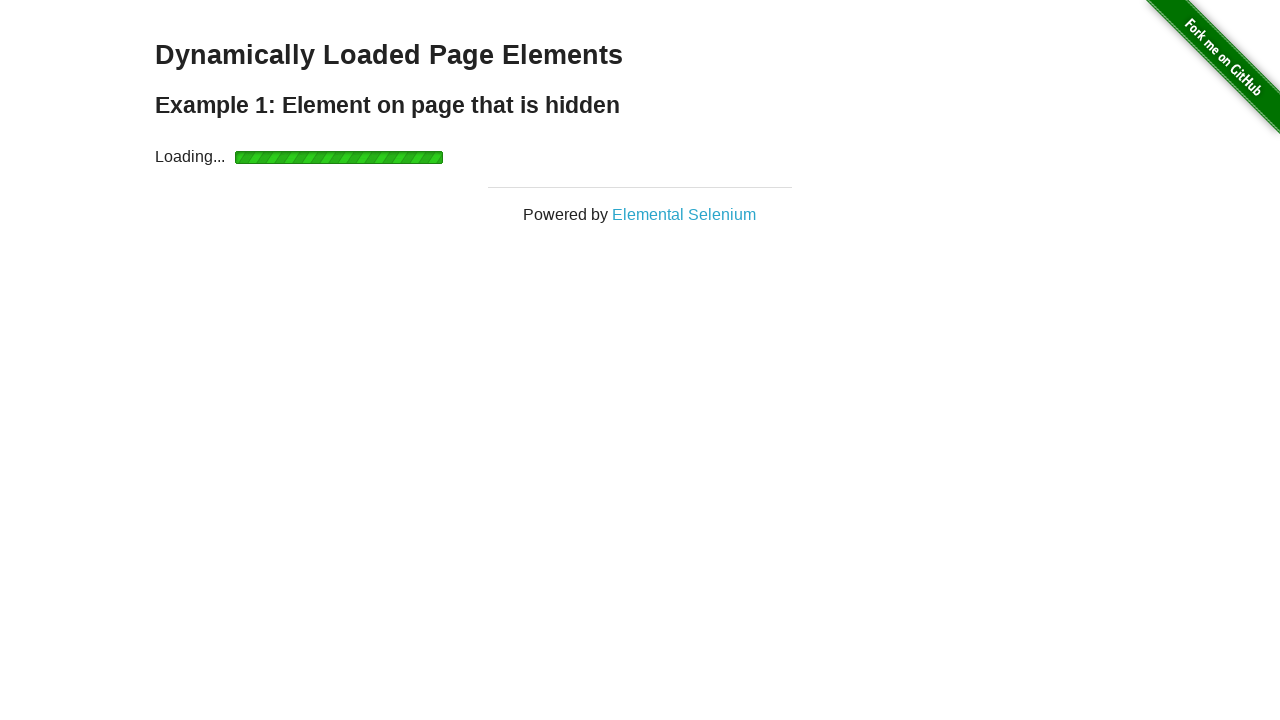

Hello World text appeared after dynamic loading
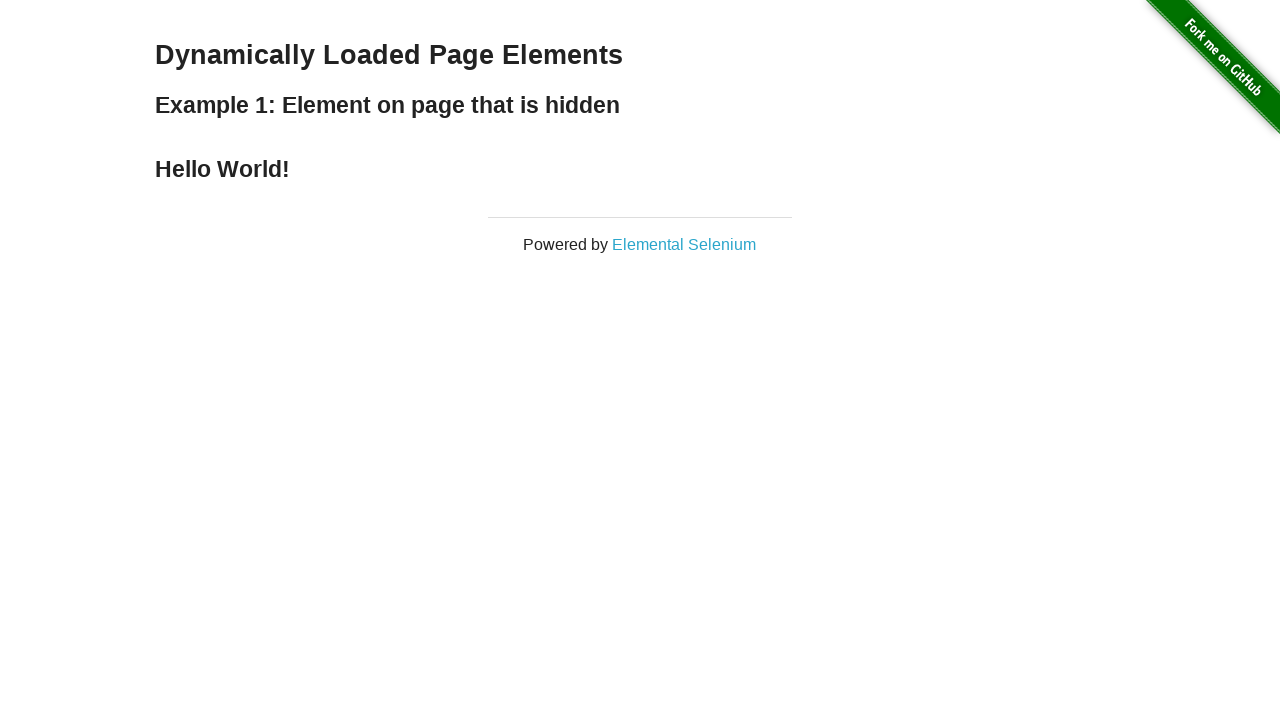

Verified Hello World text is visible
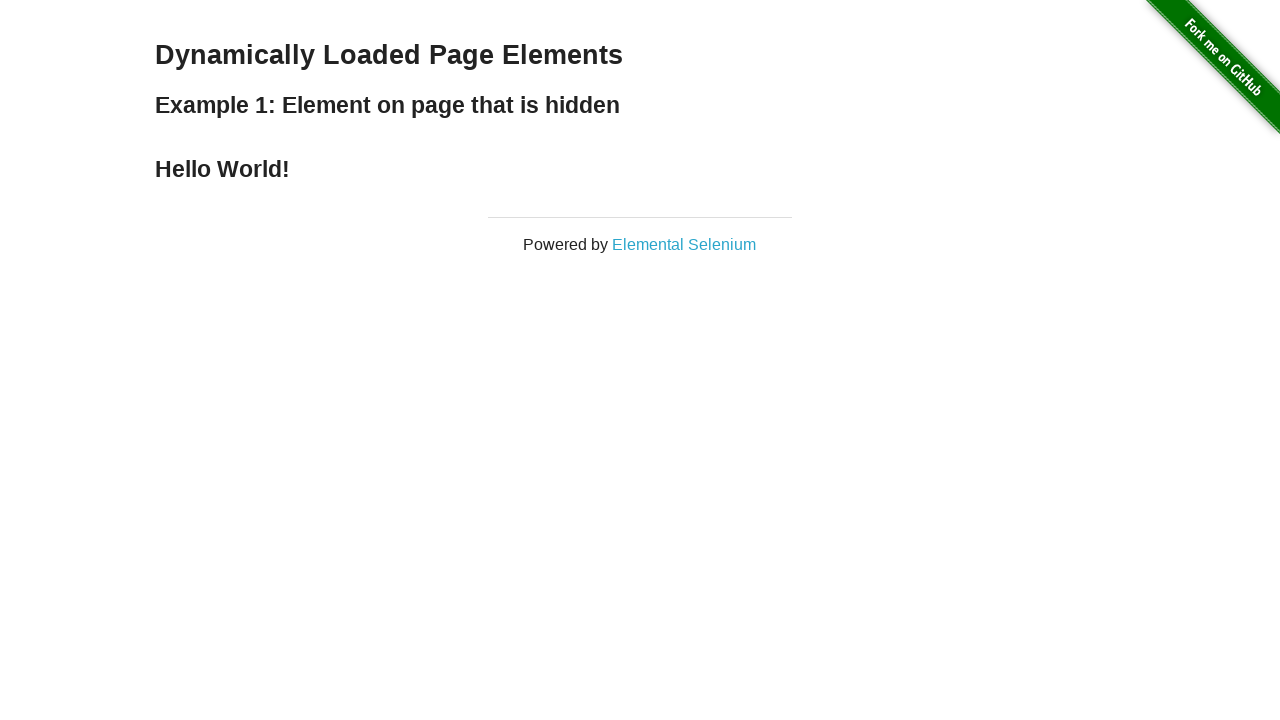

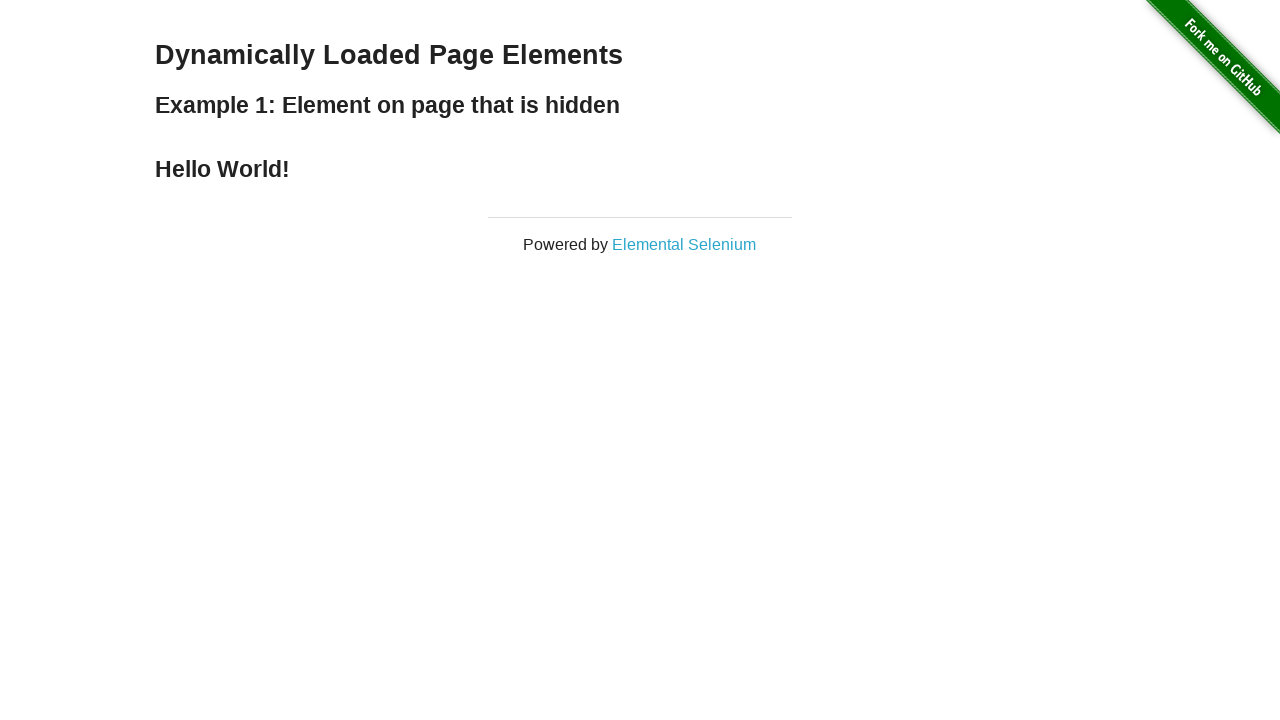